Tests the GreenCart landing page search functionality by entering a short product name and verifying that search results are displayed

Starting URL: https://rahulshettyacademy.com/seleniumPractise/#/

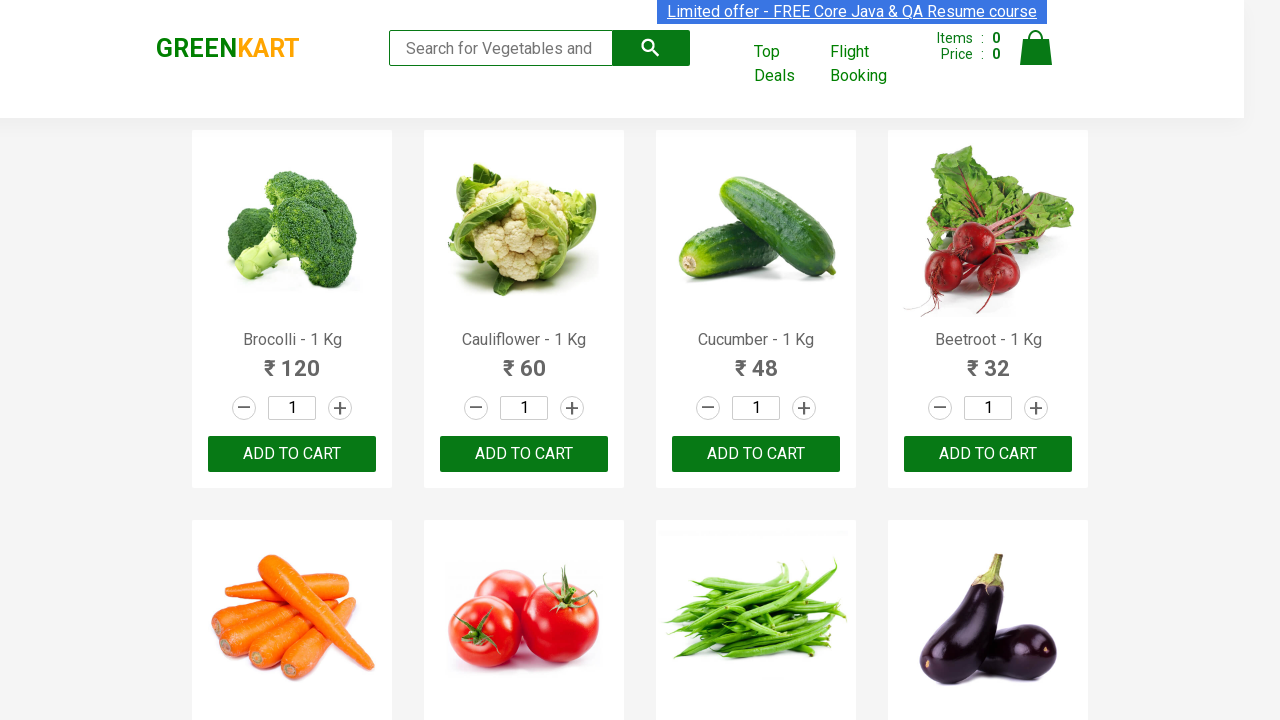

Filled search field with 'Tom' on input[type='search']
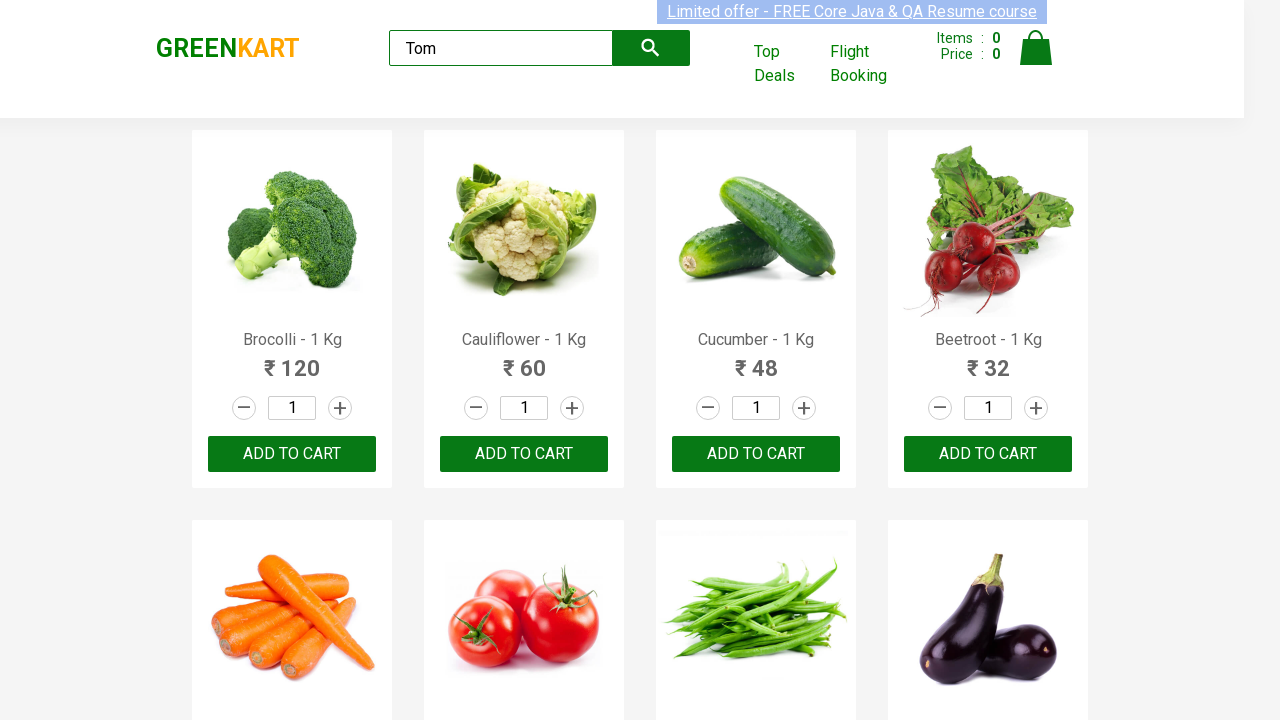

Search results loaded with product names visible
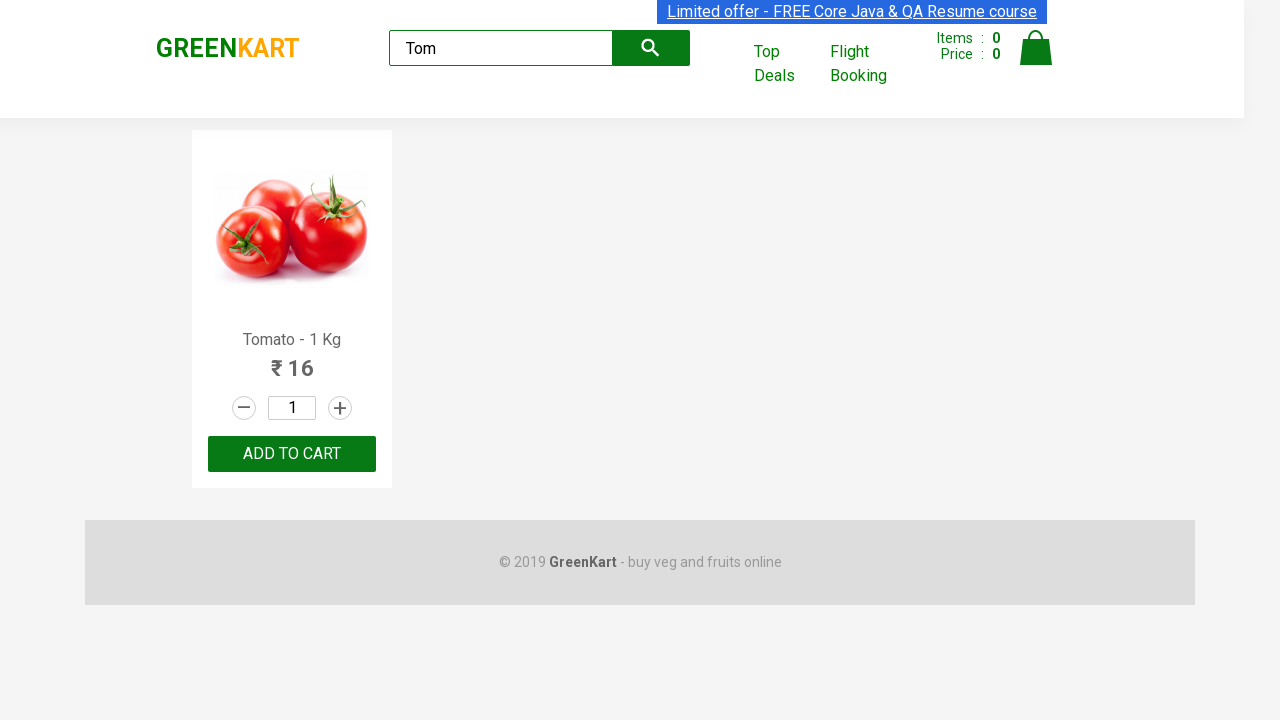

Retrieved first product name from search results
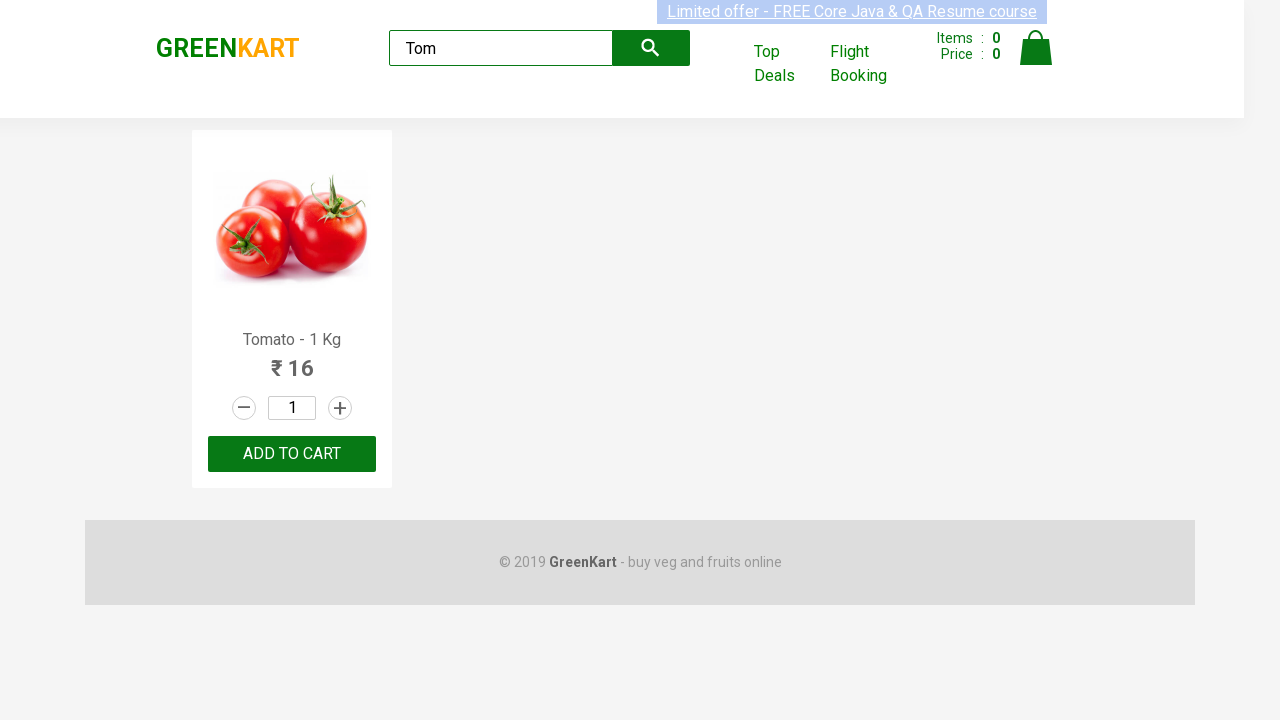

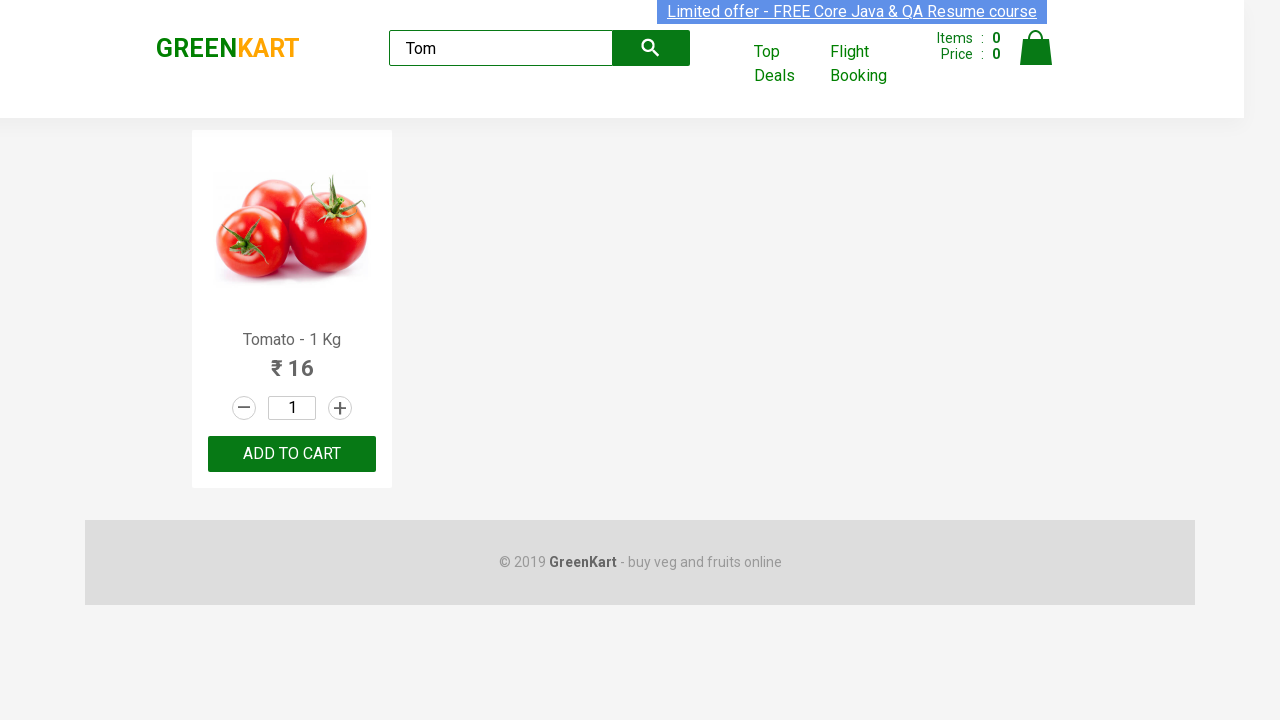